Tests language selection and email input functionality by clicking Spanish language option and filling an email field

Starting URL: https://trainingbypackt.github.io/Beginning-Selenium/lesson_3/activity_3_B-1.html

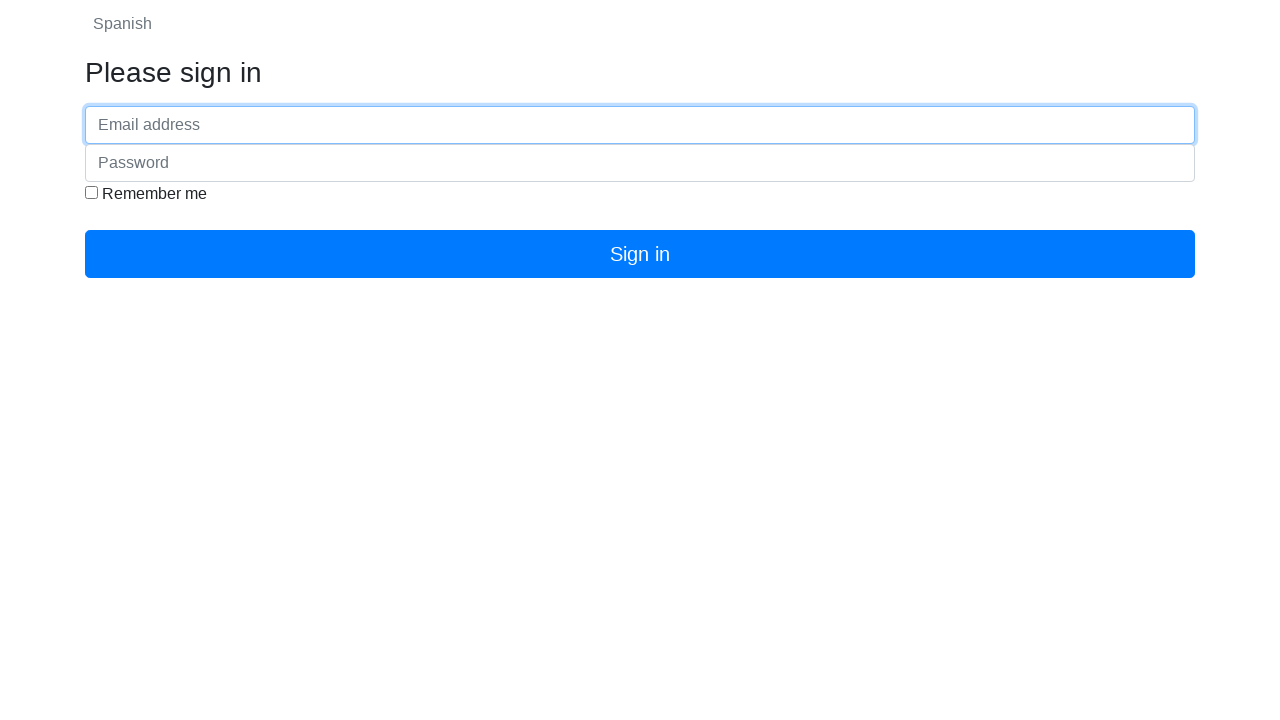

Navigated to activity page
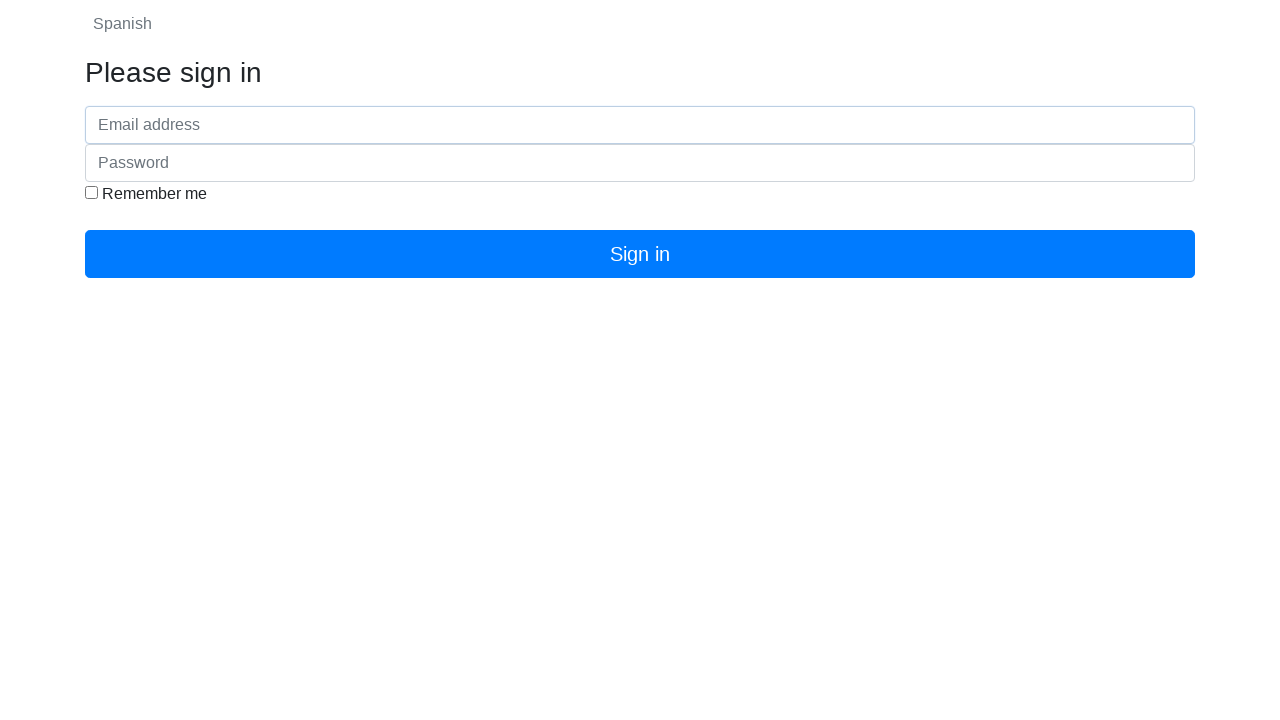

Clicked Spanish language option at (122, 24) on #spanish
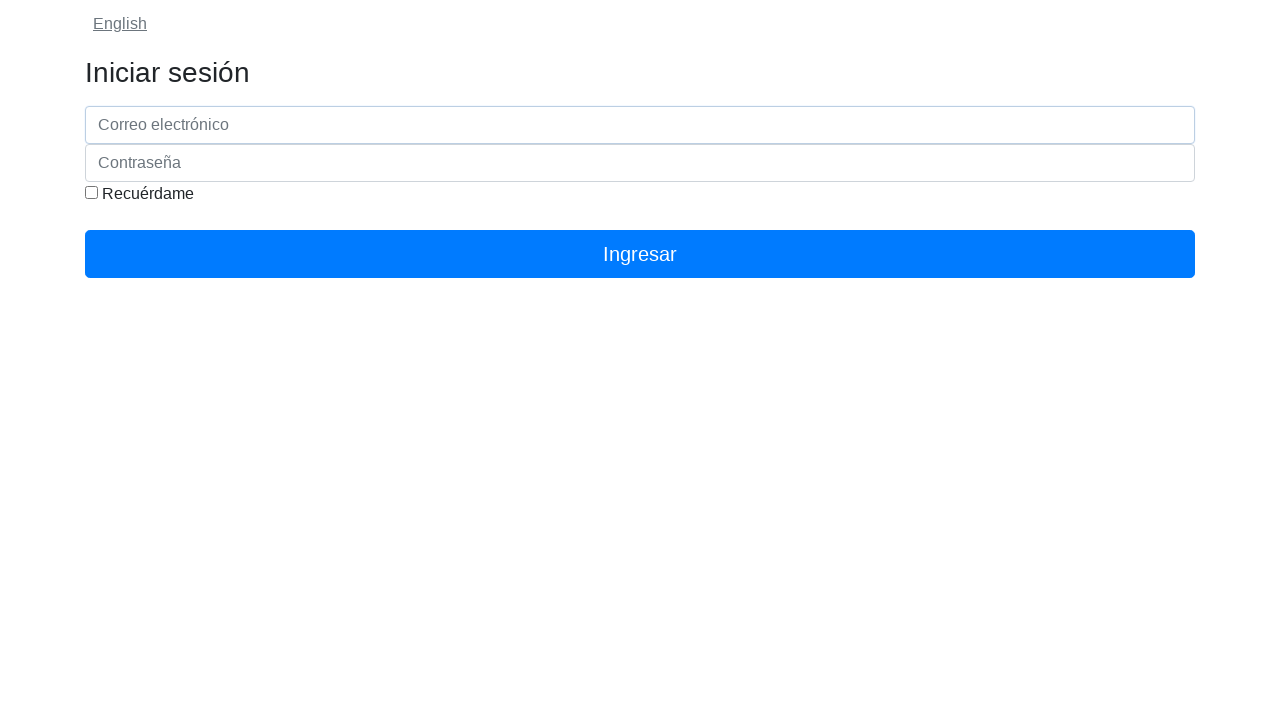

Filled email field with 'email@gmail.com' on #inputEmail
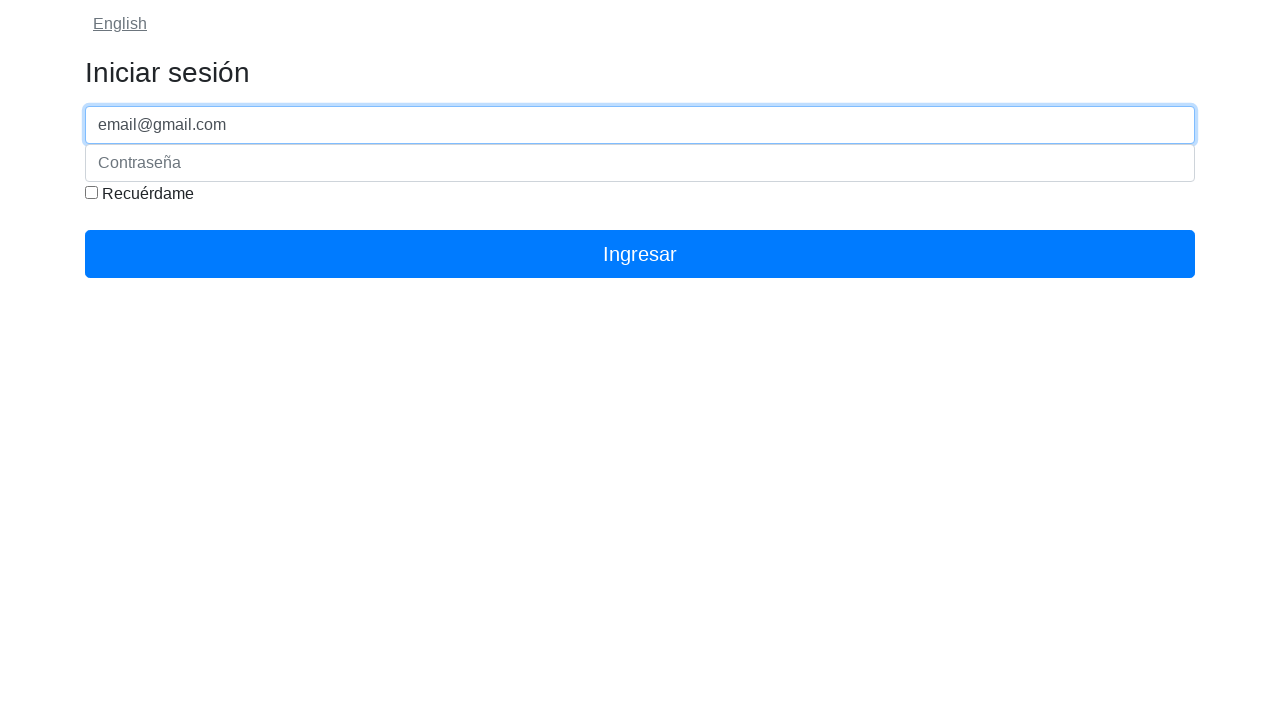

Located email input element
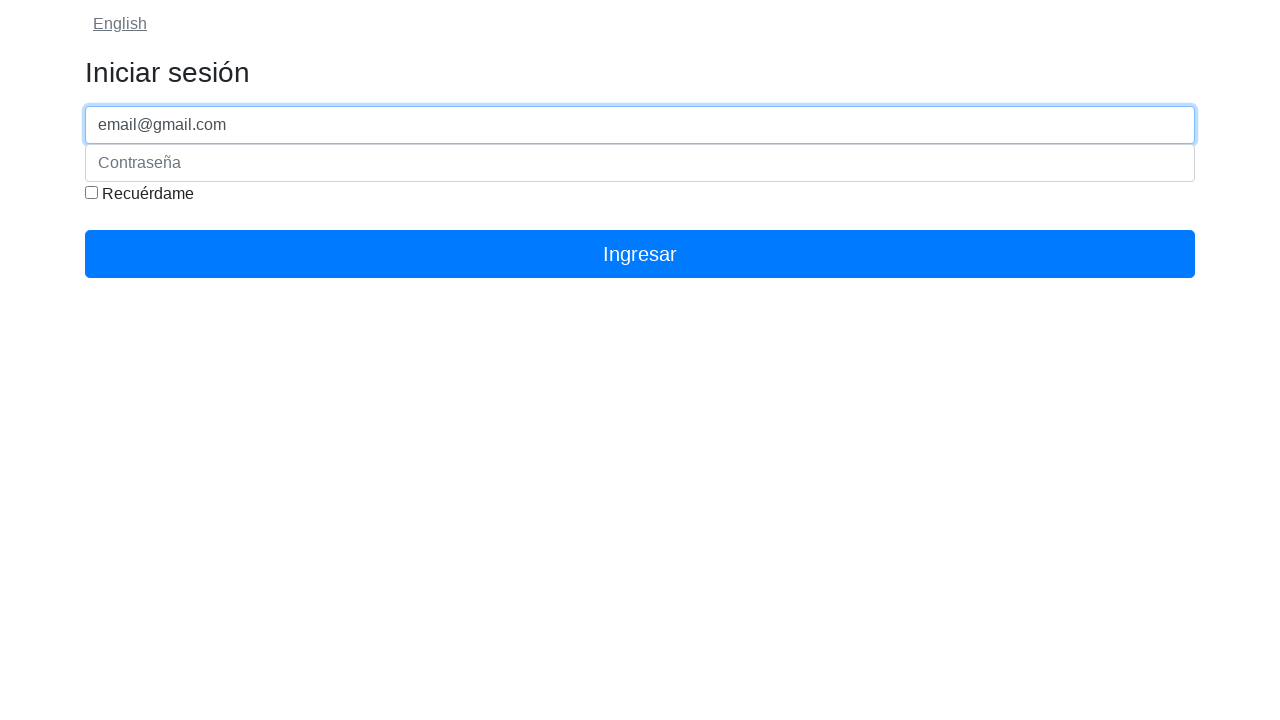

Verified email value matches 'email@gmail.com'
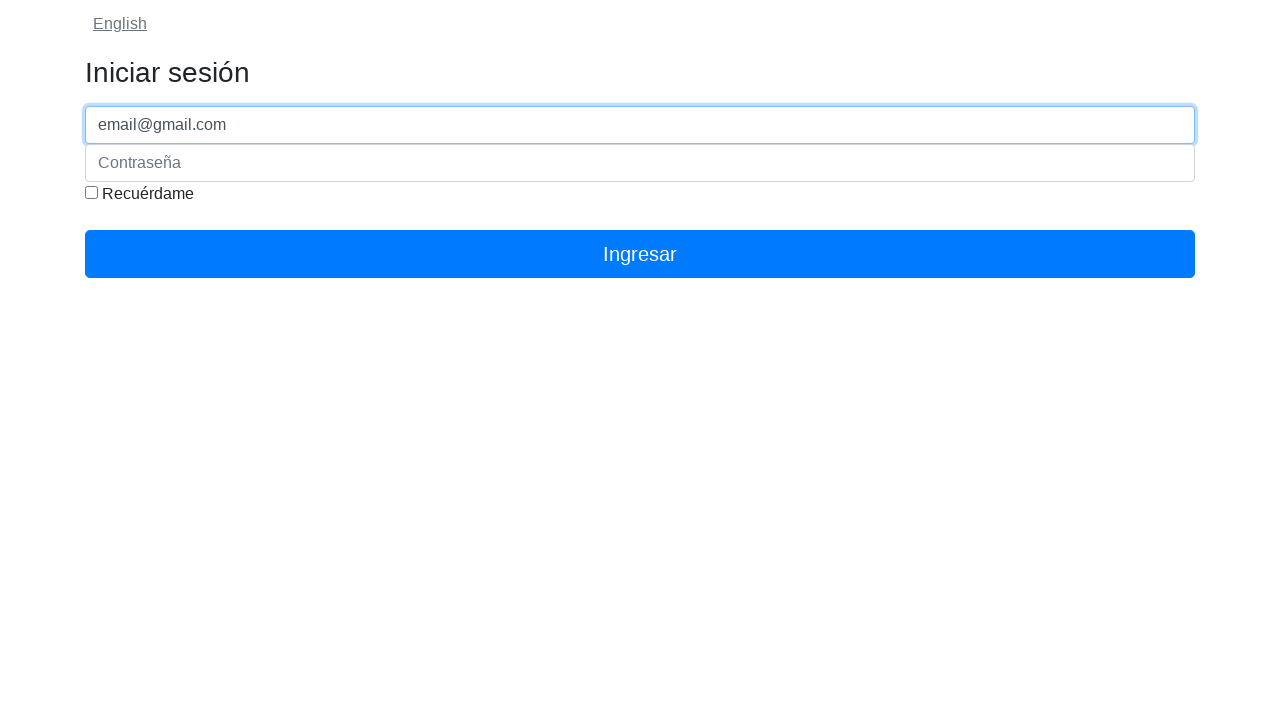

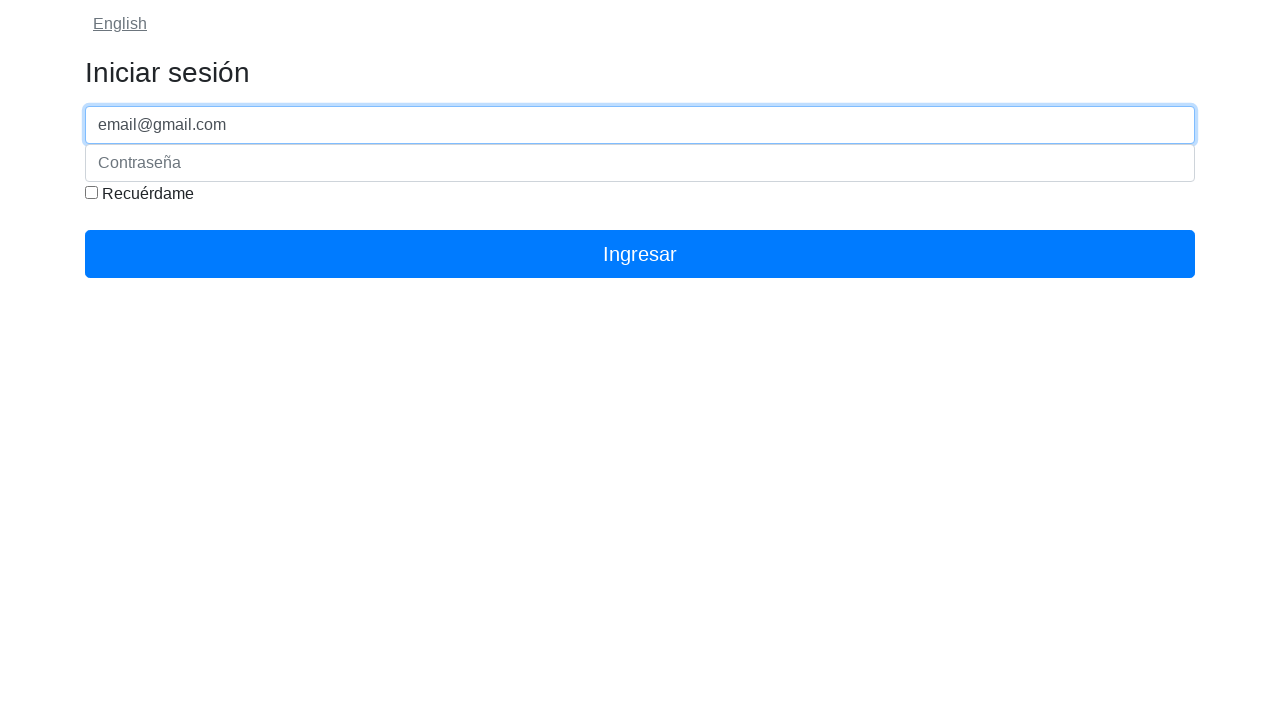